Tests clicking a broken link on the page to navigate and verify the link behavior

Starting URL: https://practice-automation.com/broken-links/

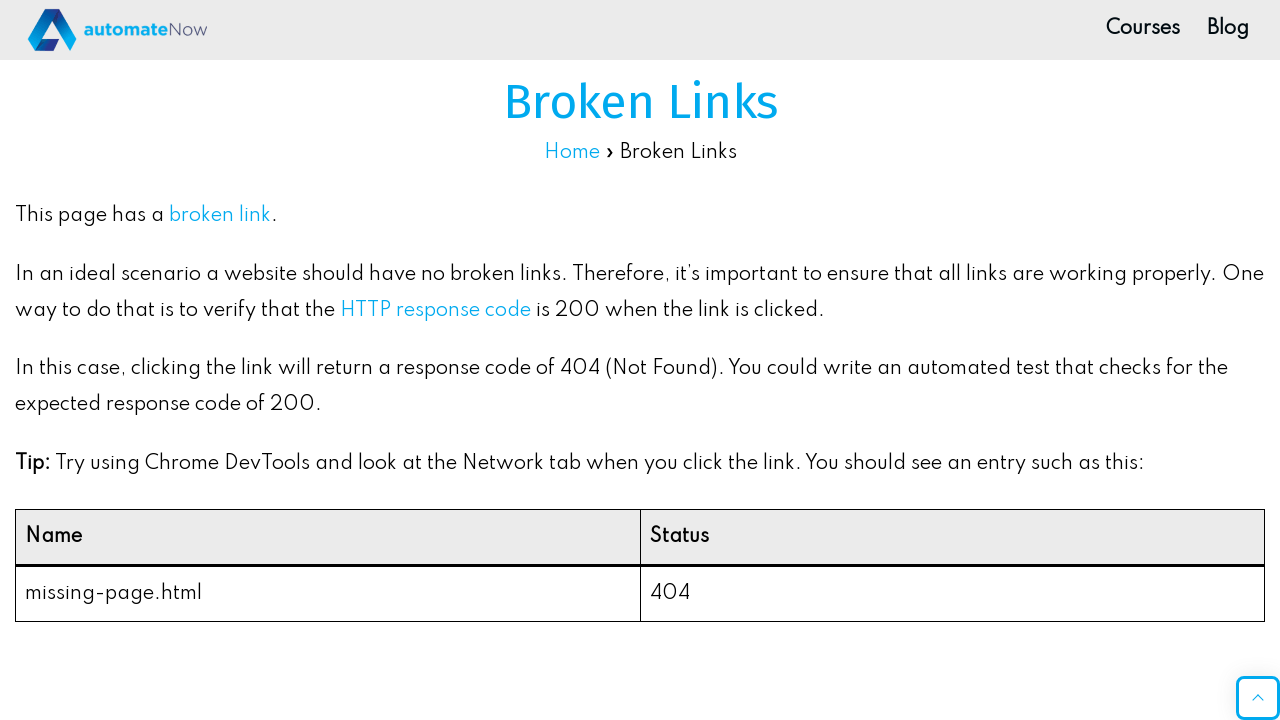

Clicked the broken link on the page at (220, 216) on xpath=//*[@id="post-1267"]/div/p[1]/a
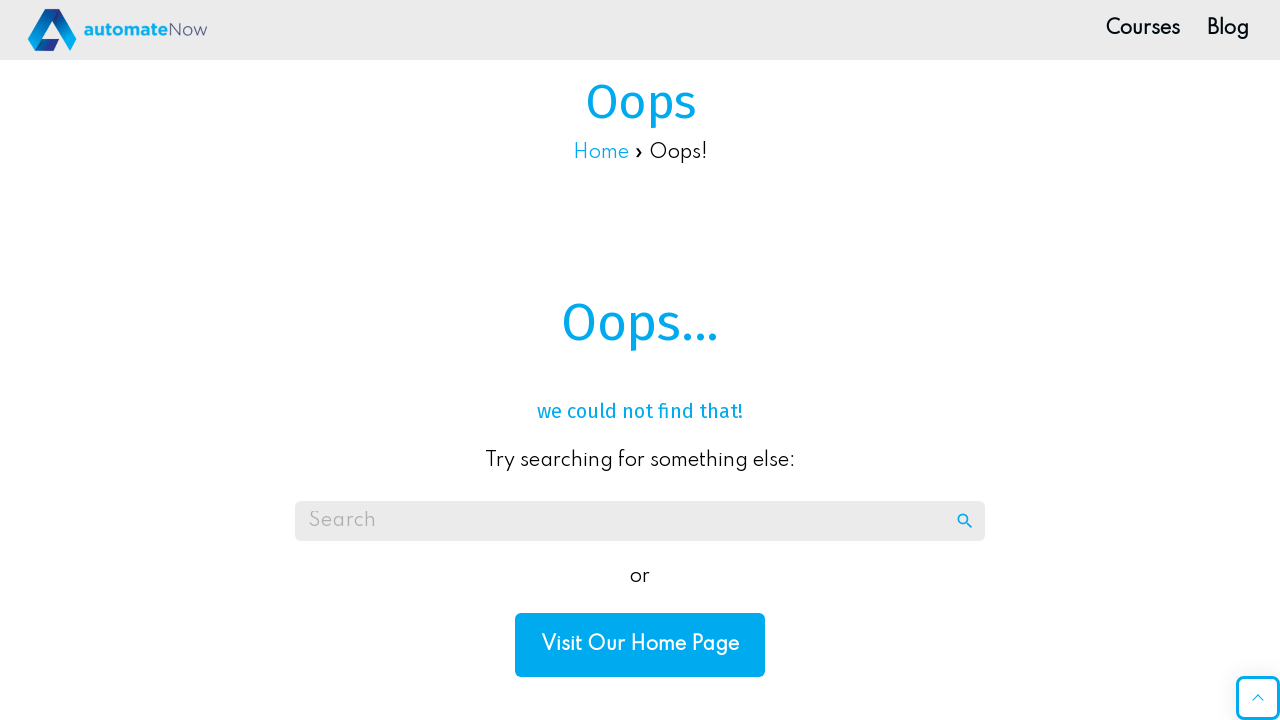

Waited for navigation to complete (networkidle)
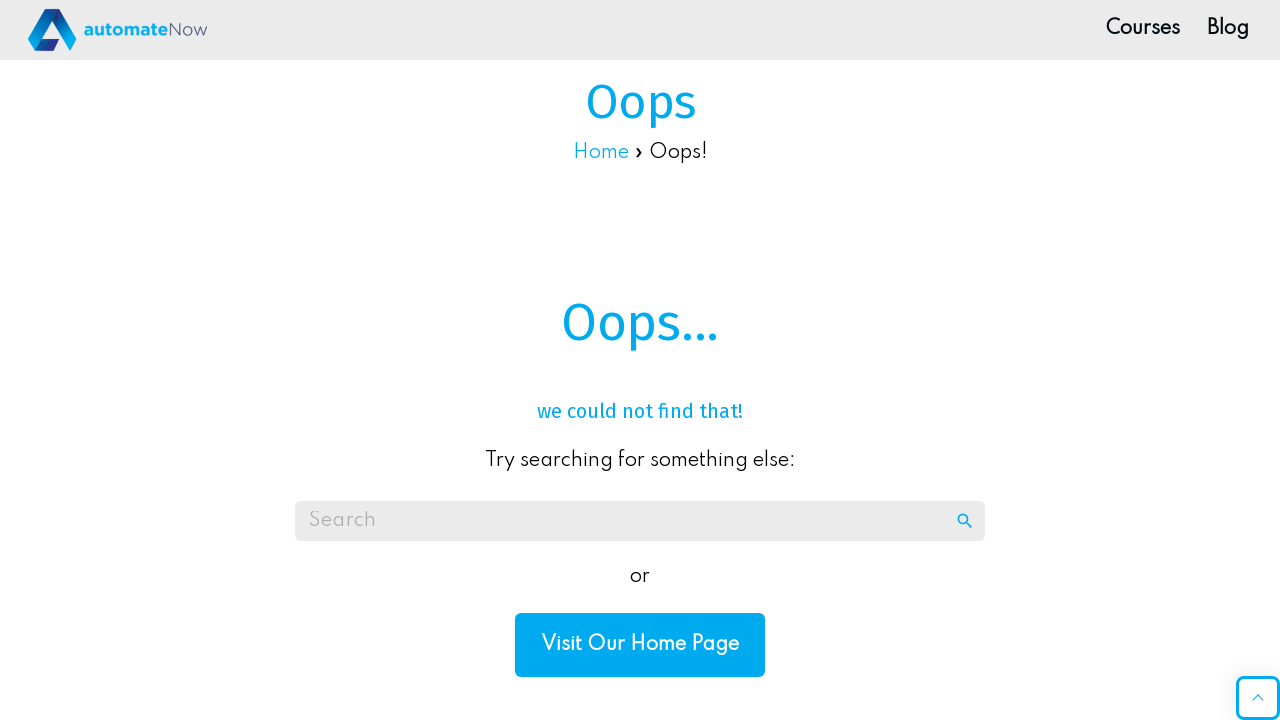

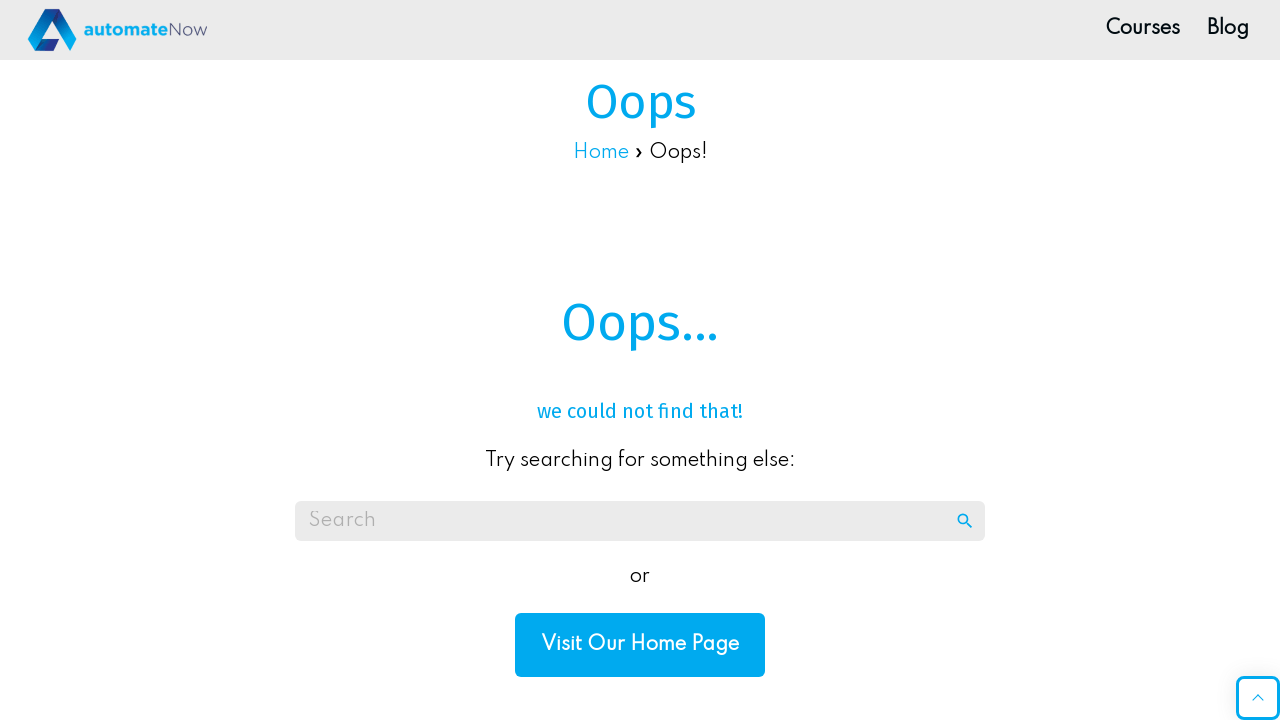